Tests W3Schools search functionality by searching for HTML Tutorial

Starting URL: https://www.w3schools.com/

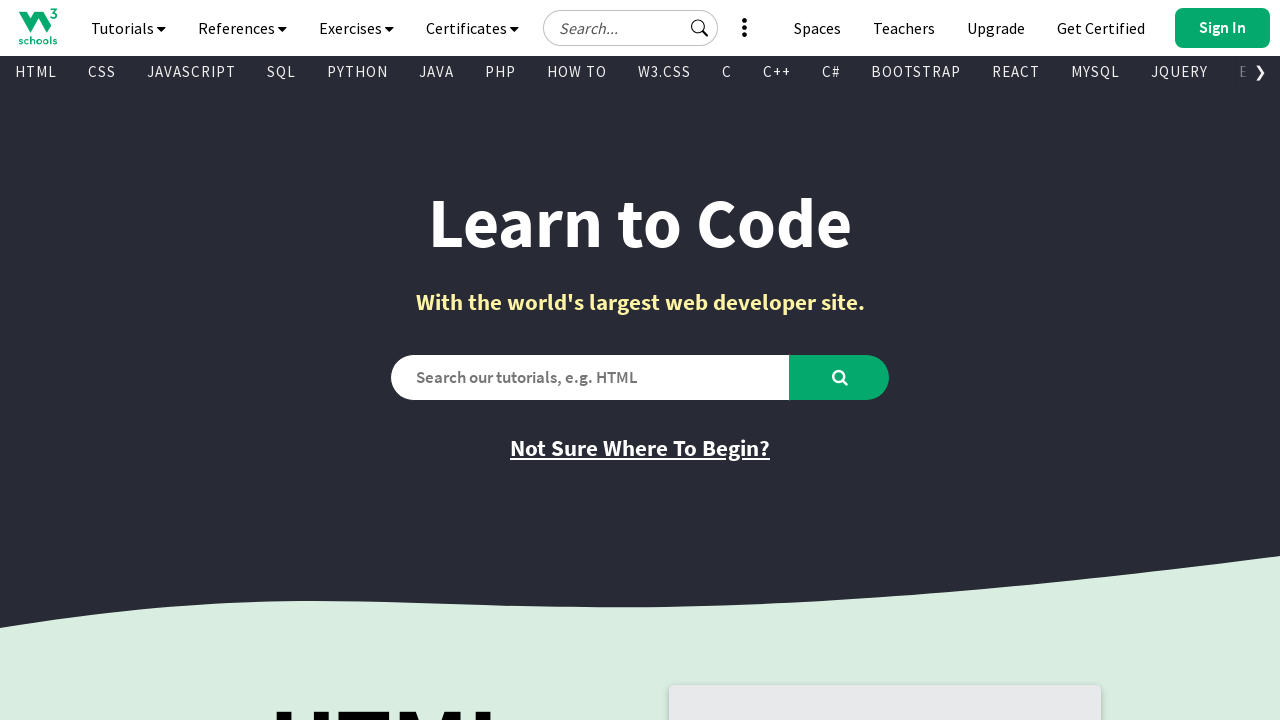

Verified initial page title is 'W3Schools Online Web Tutorials'
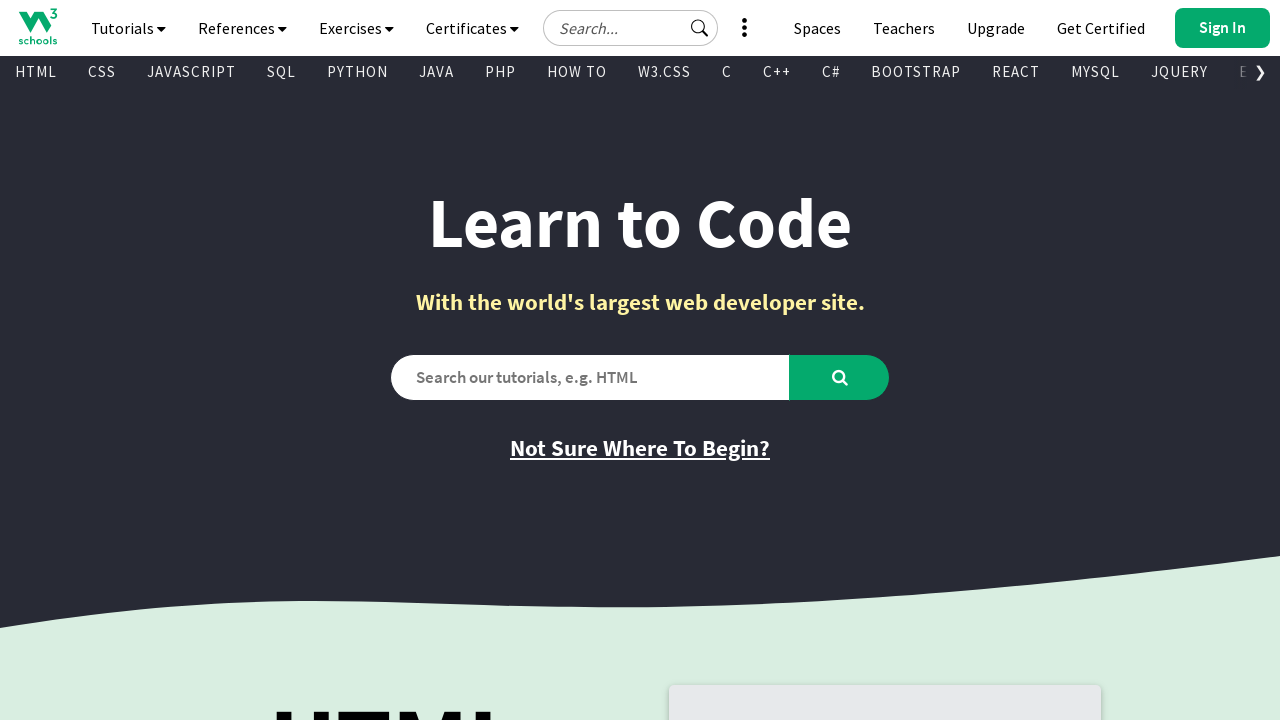

Filled search field with 'HTML Tutorial' on #search2
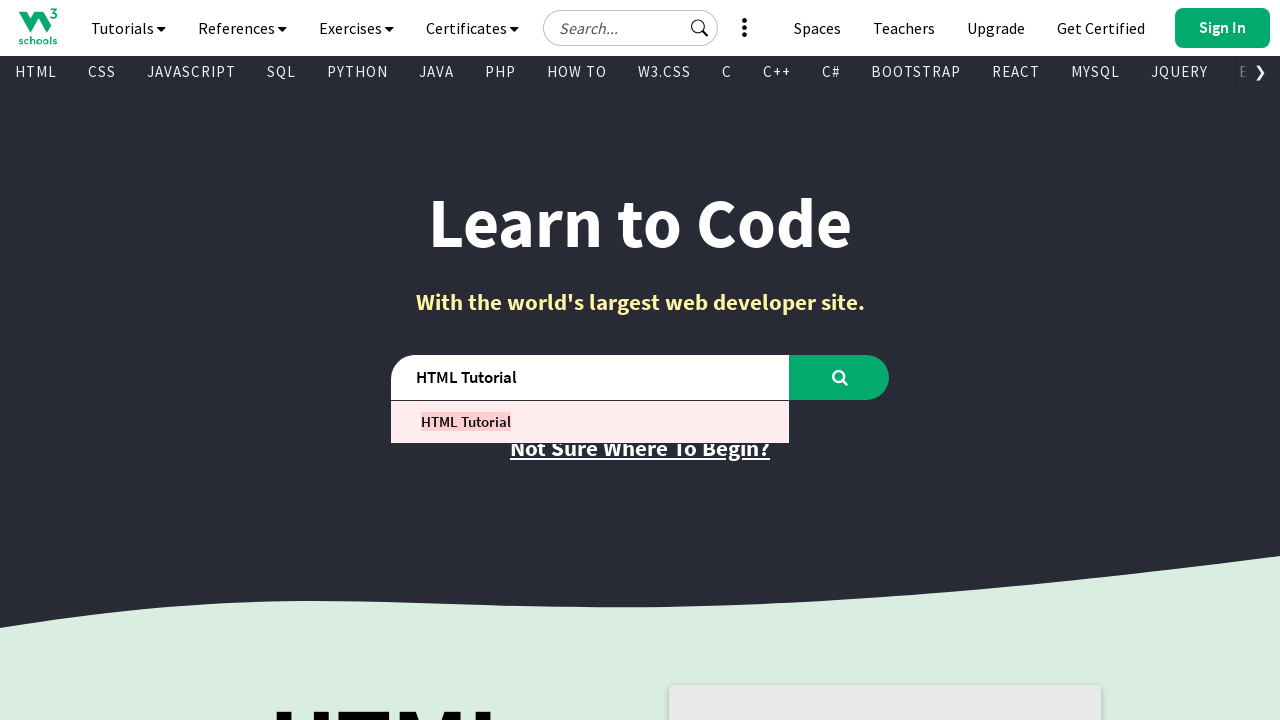

Clicked search button to search for HTML Tutorial at (840, 377) on #learntocode_searchbtn
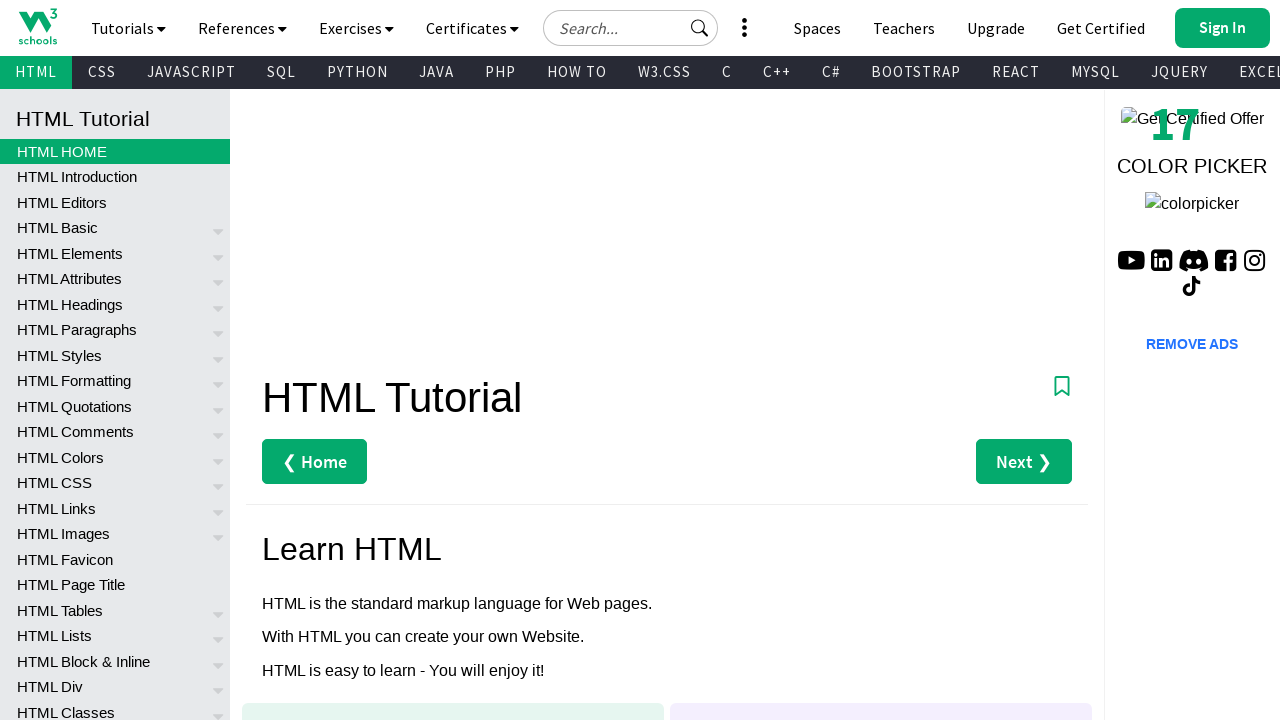

Waited for page to load completely
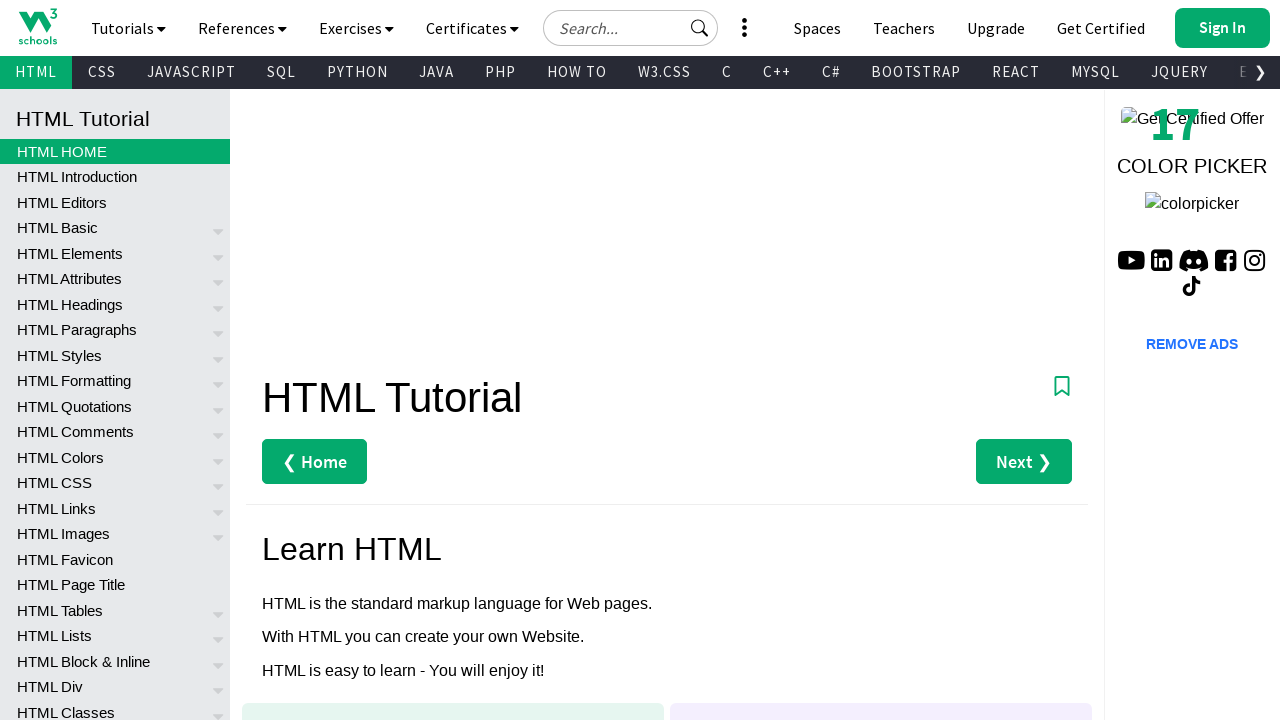

Verified page title changed to 'HTML Tutorial'
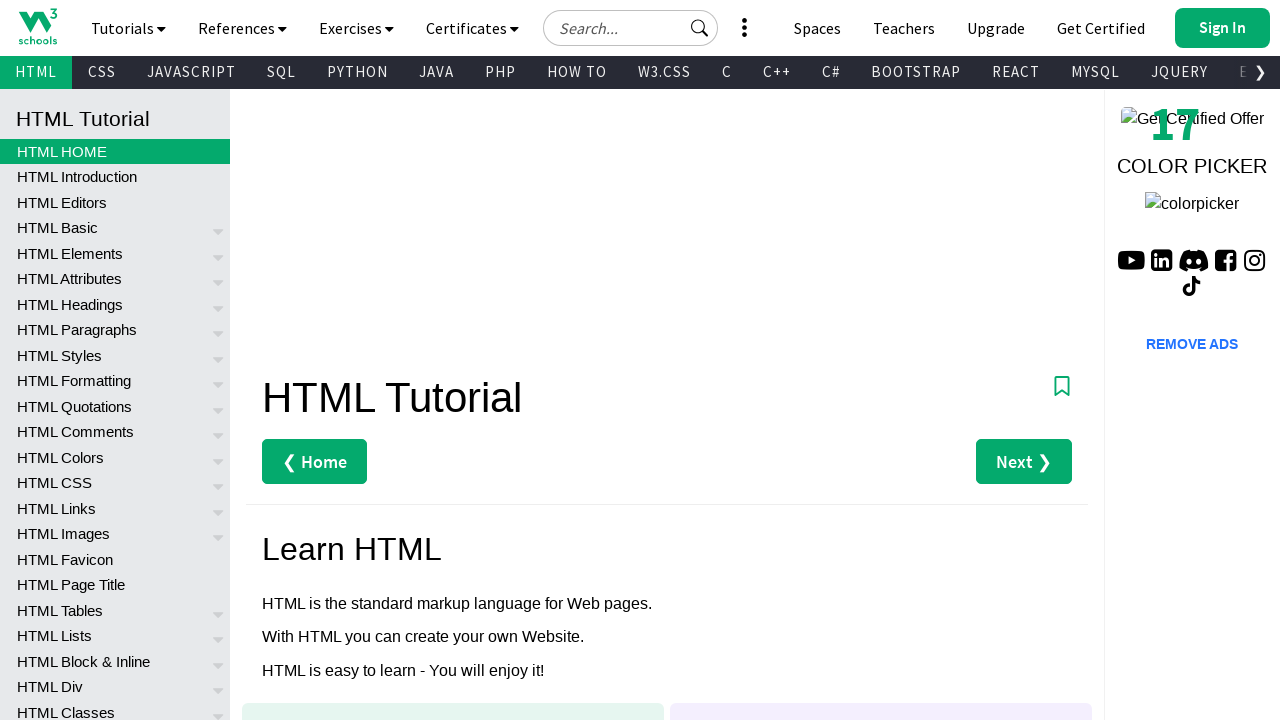

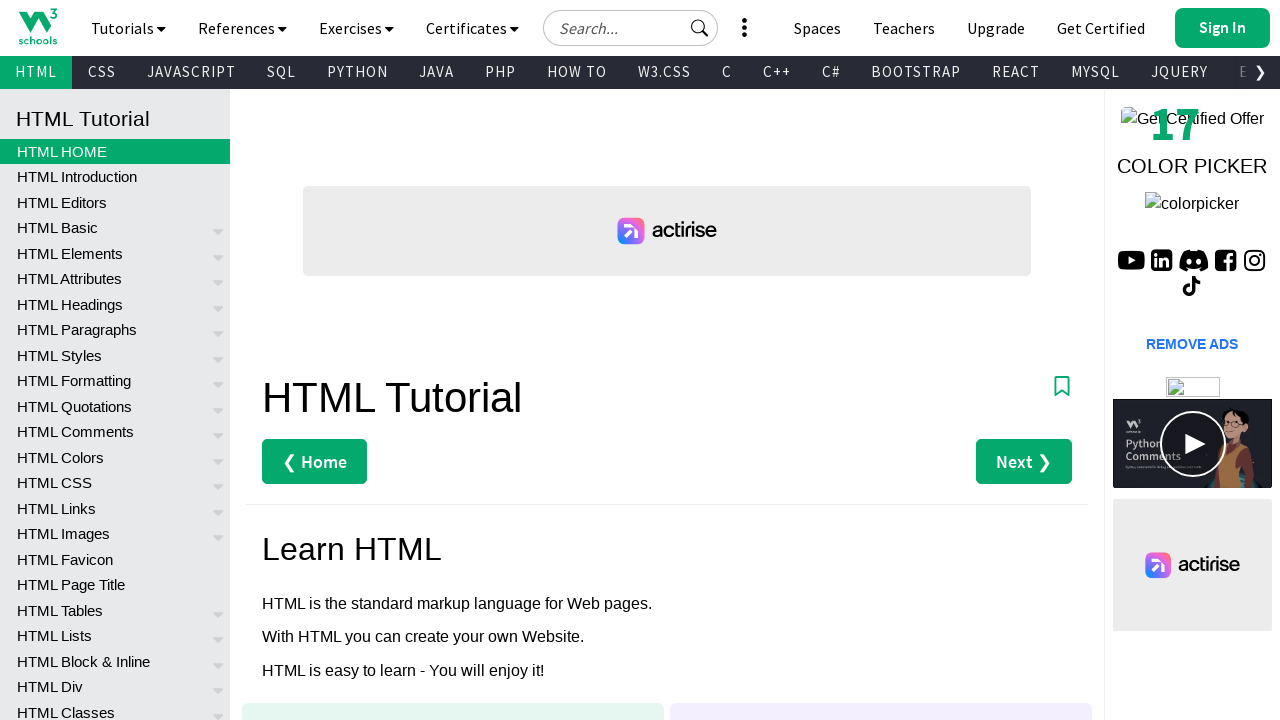